Tests dynamic controls by clicking a remove button and verifying that a checkbox disappears and a confirmation message appears

Starting URL: http://theinternet.przyklady.javastart.pl/dynamic_controls

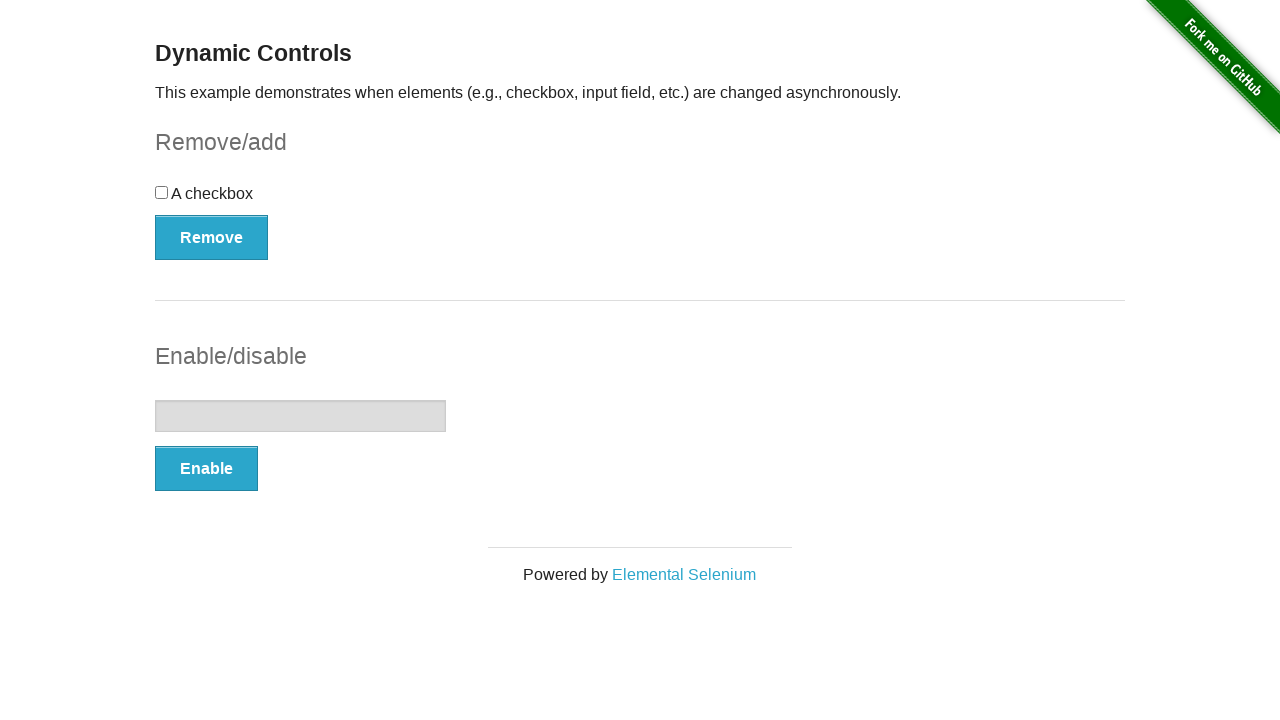

Located checkbox element
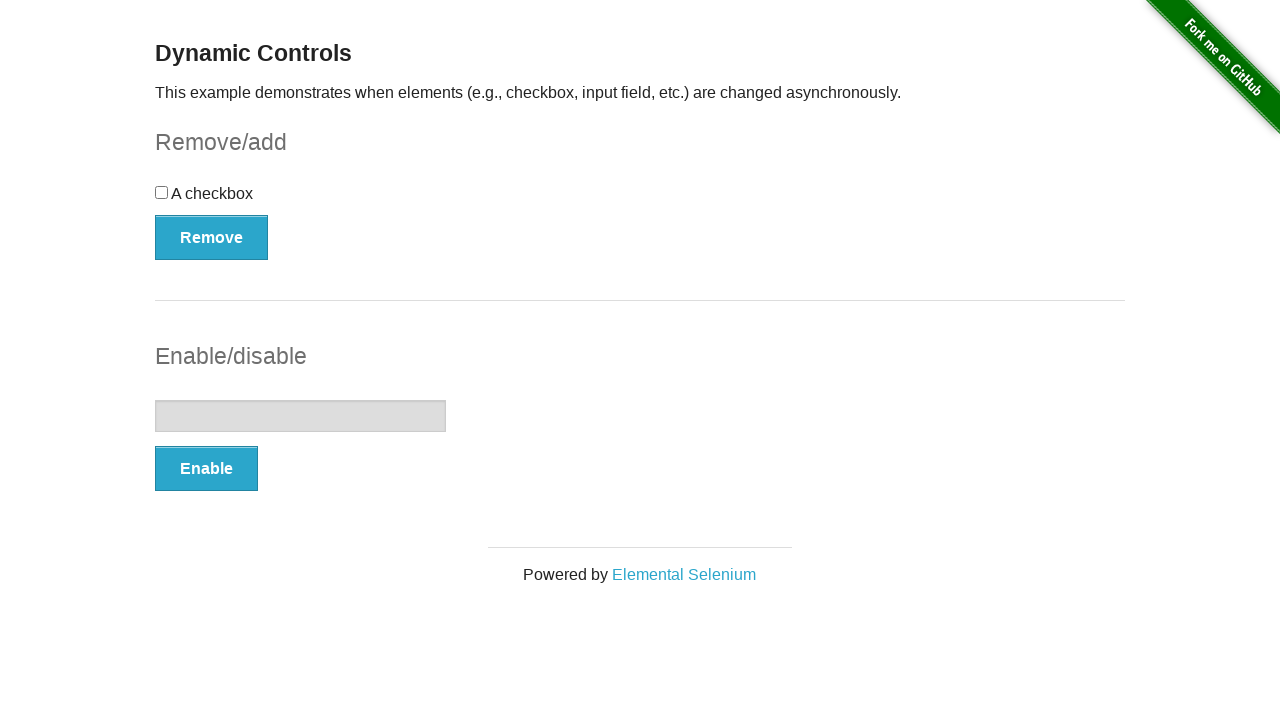

Located remove button element
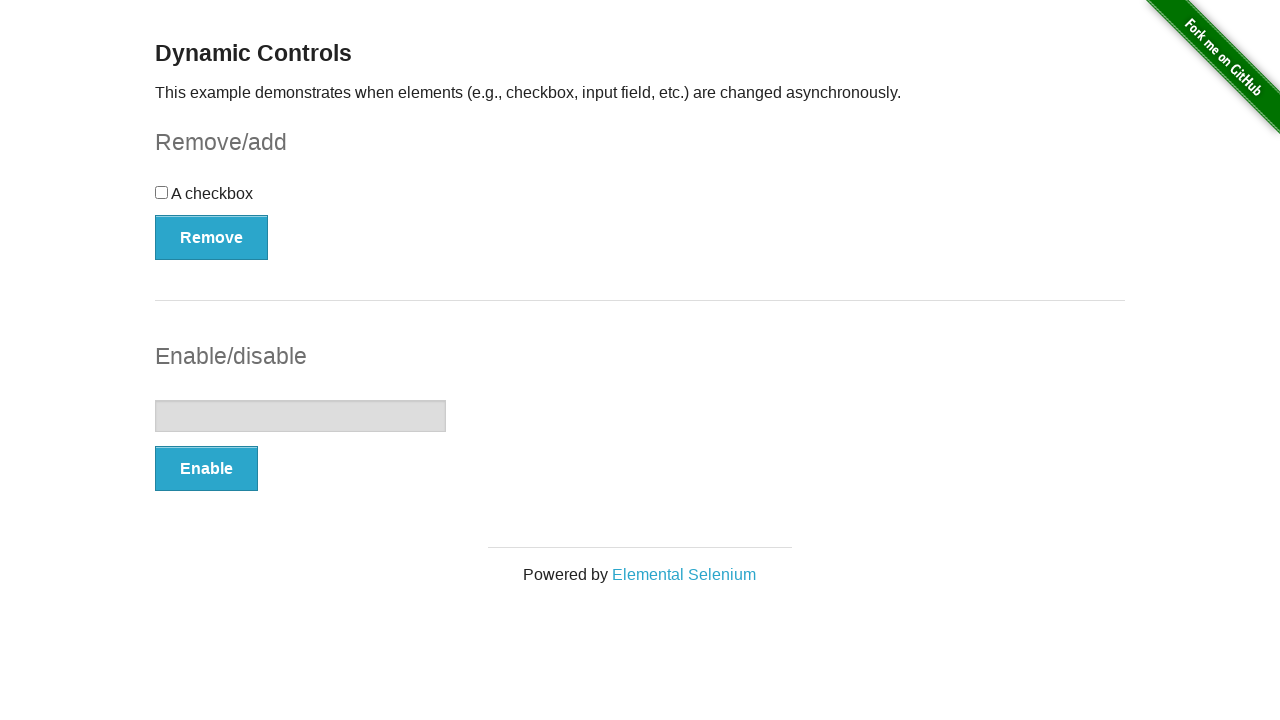

Clicked remove button to make checkbox disappear at (212, 237) on //*[@id="checkbox-example"]/button
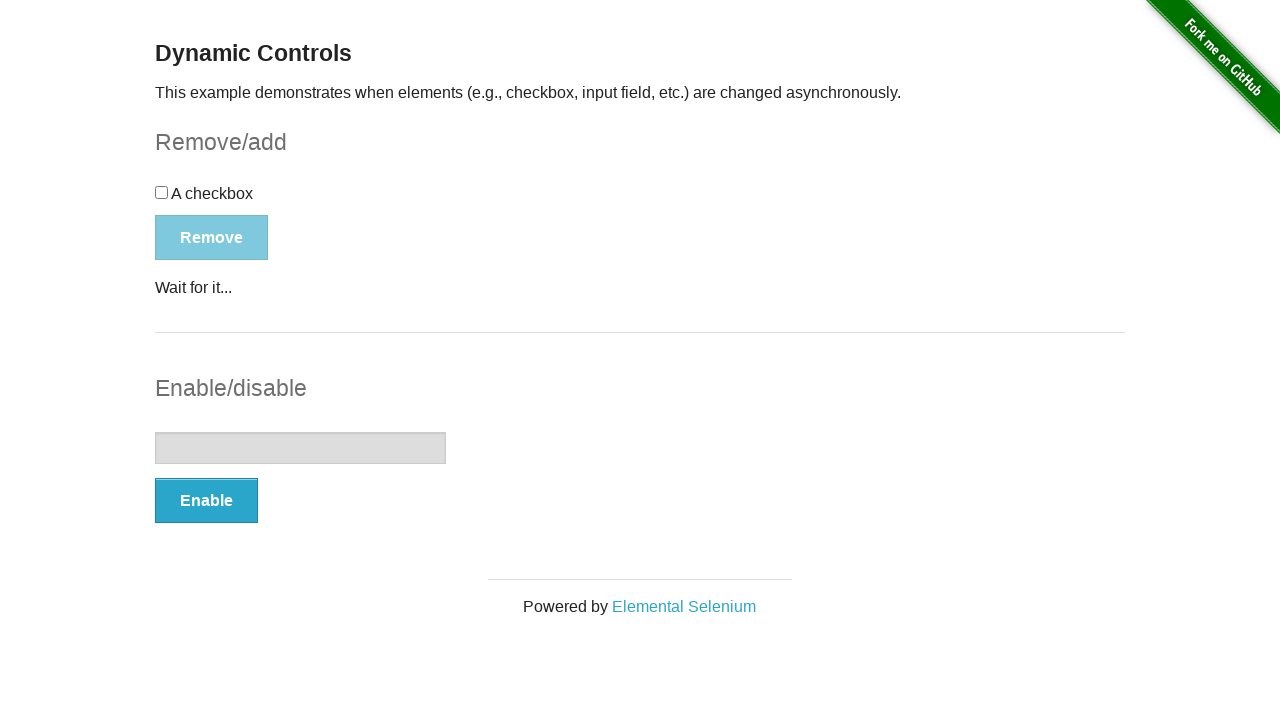

Checkbox has disappeared and is no longer visible
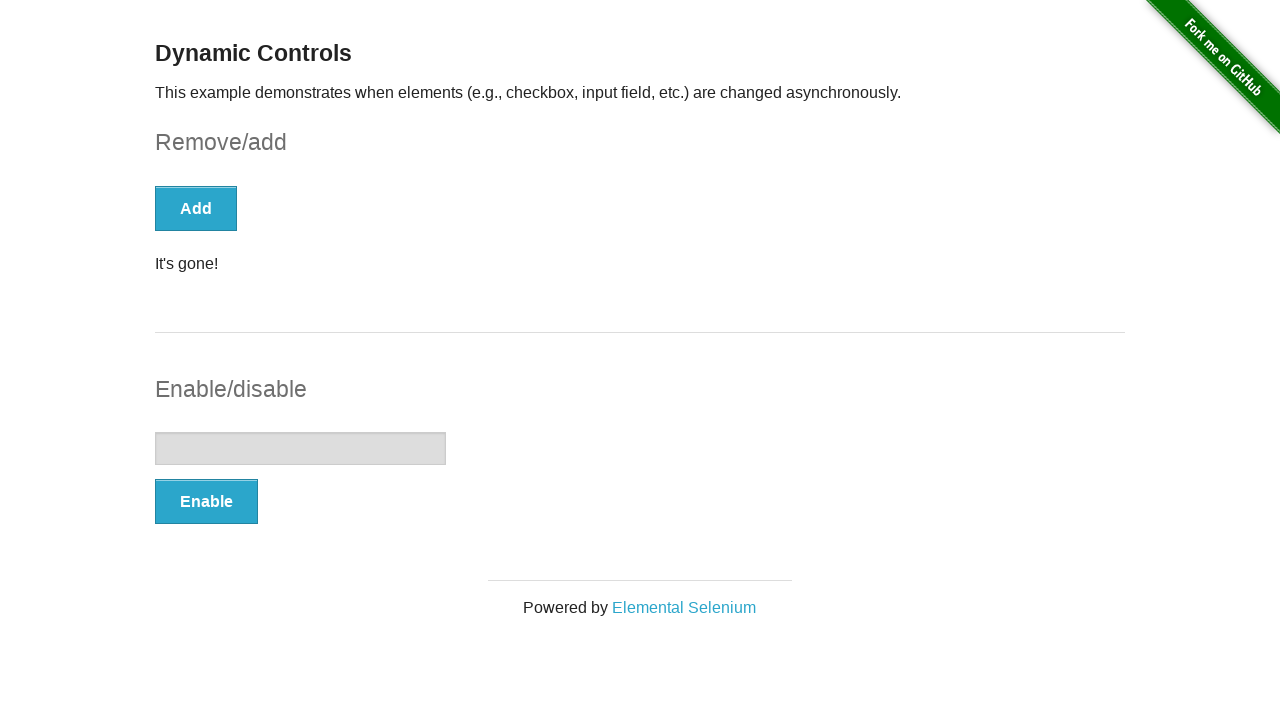

Located confirmation message element
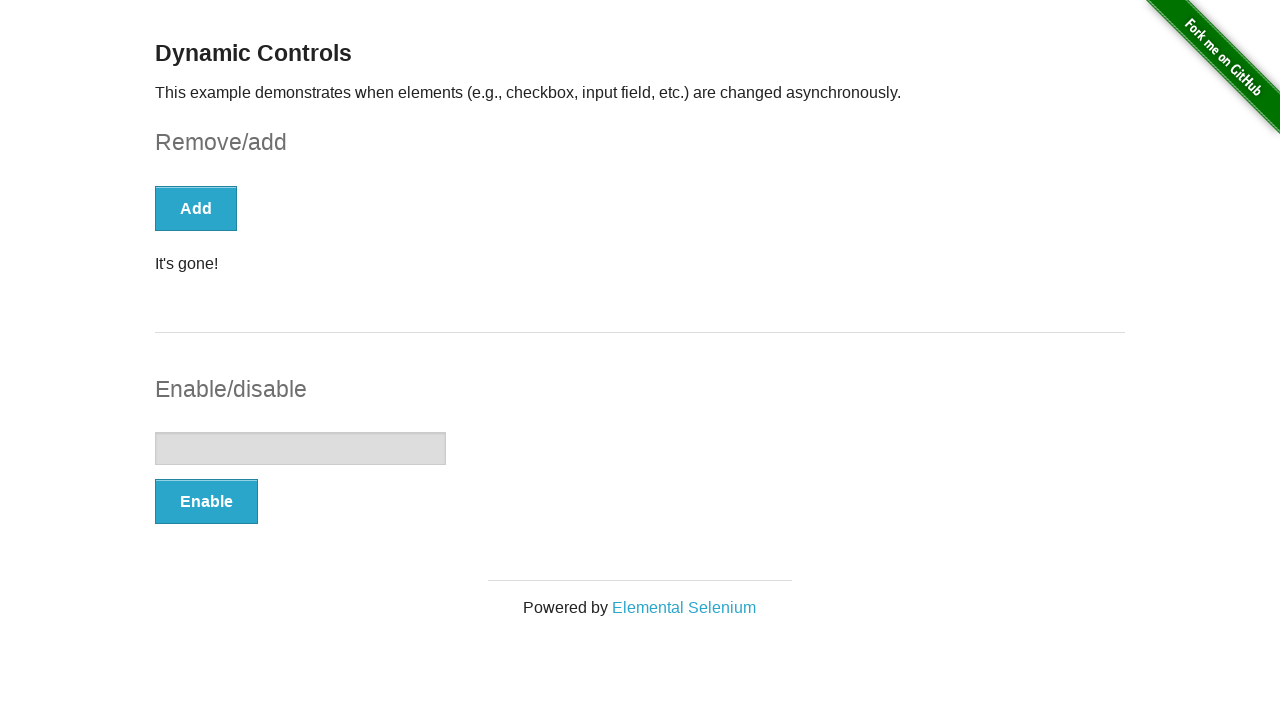

Confirmation message appeared after checkbox removal
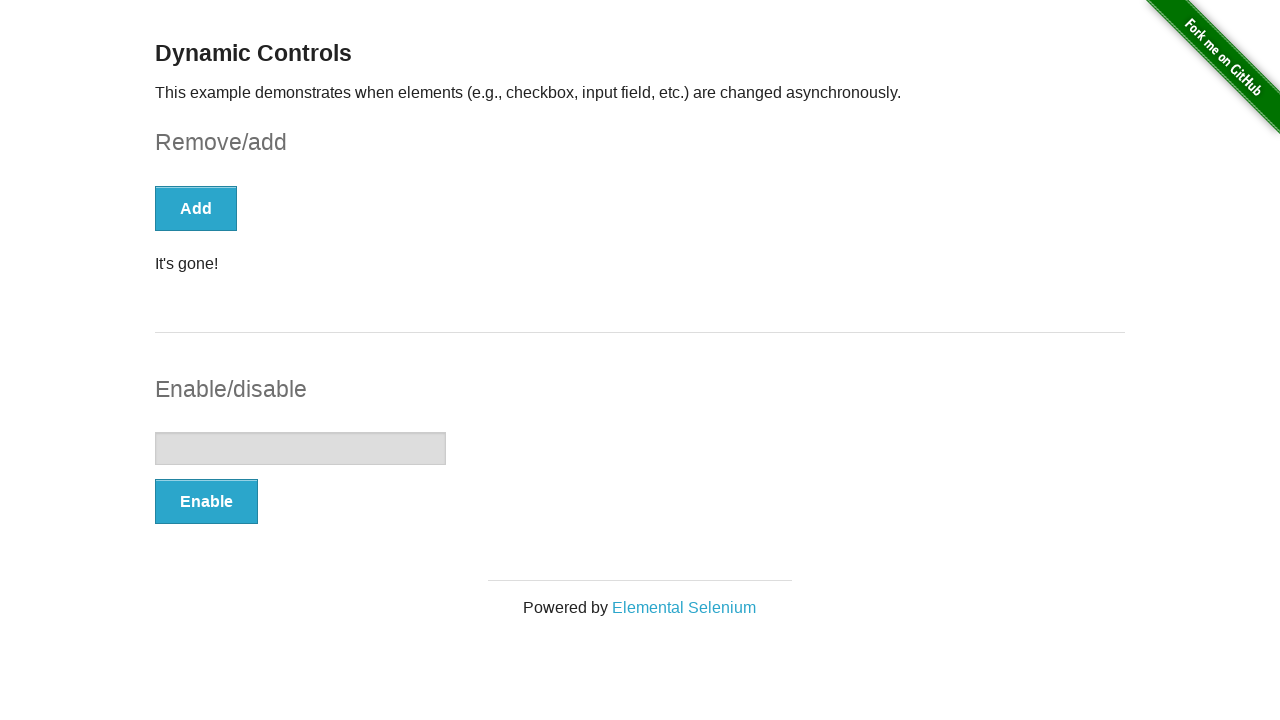

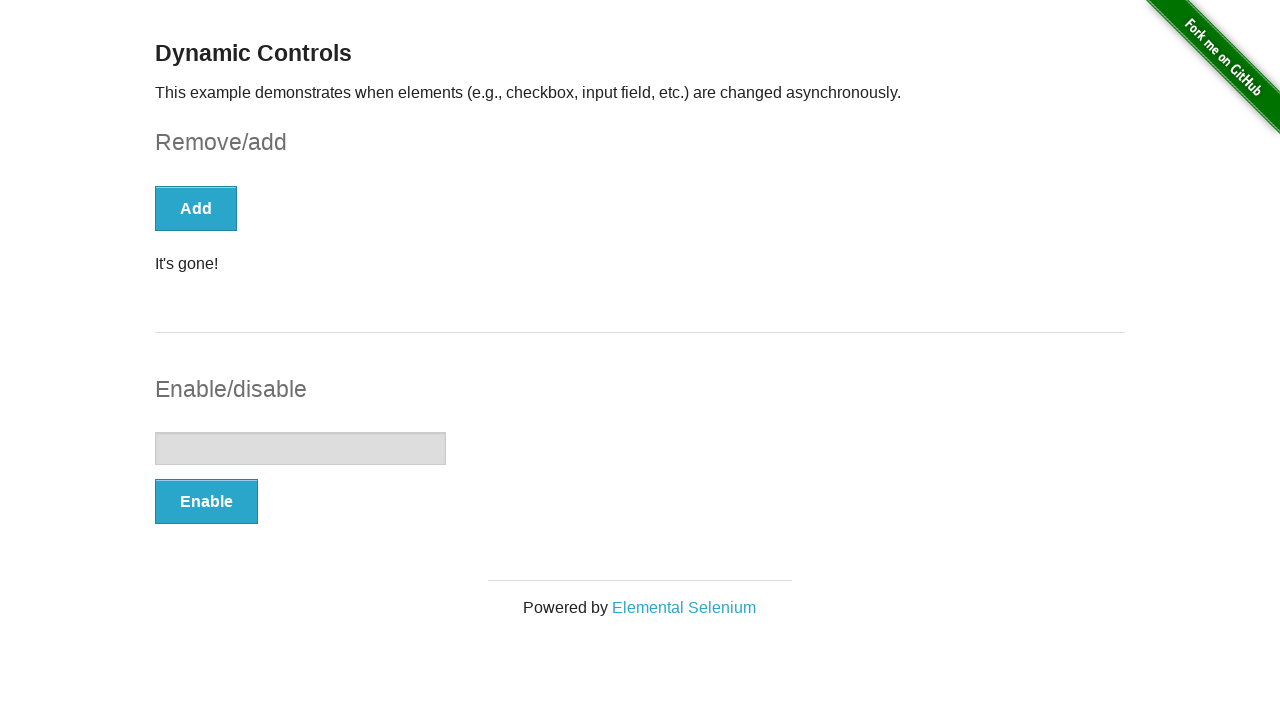